Tests multiple window handling functionality by opening a new window, switching between parent and child windows, and verifying content in each window

Starting URL: https://the-internet.herokuapp.com/

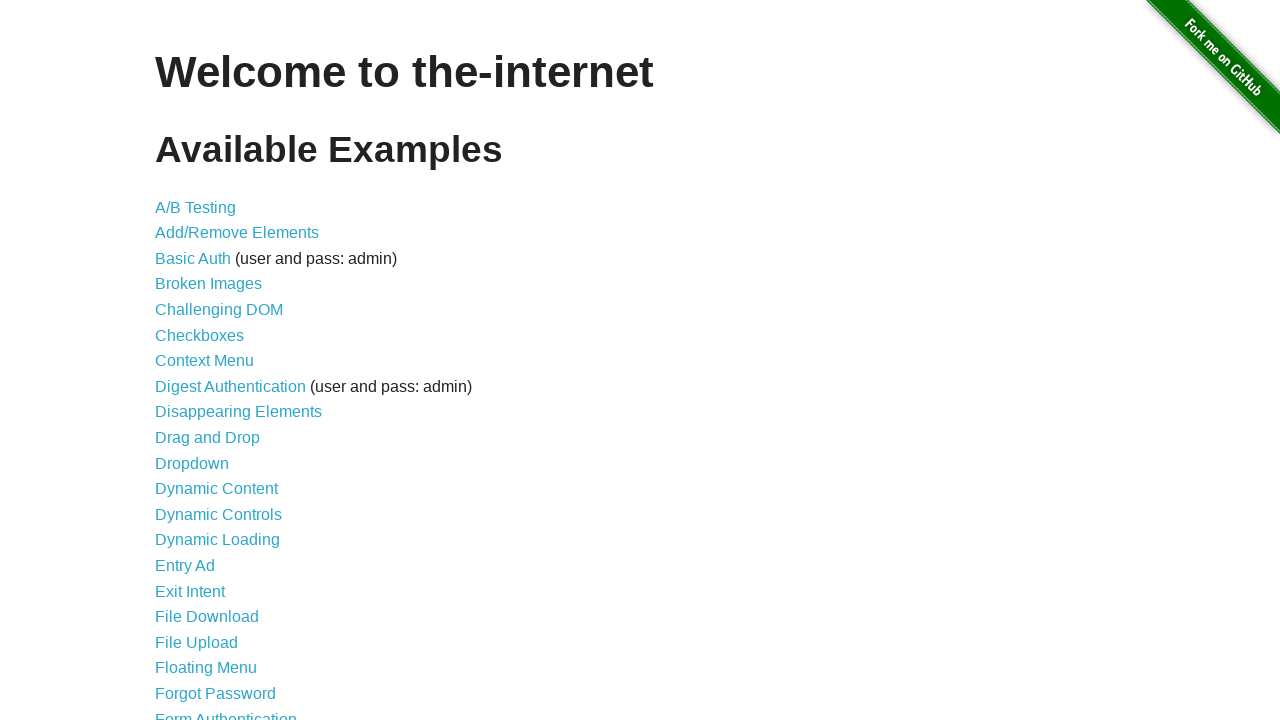

Navigated to the-internet.herokuapp.com
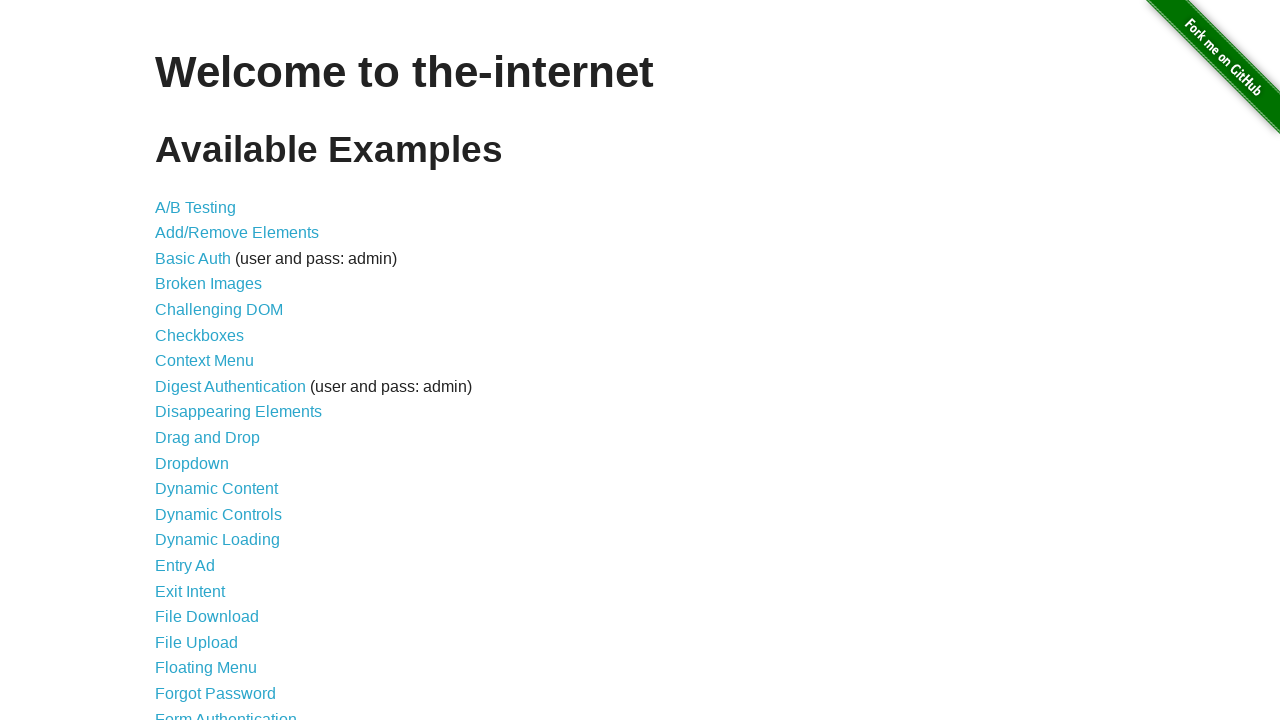

Clicked on Multiple Windows link at (218, 369) on xpath=//a[contains(text(),'Multiple Windows')]
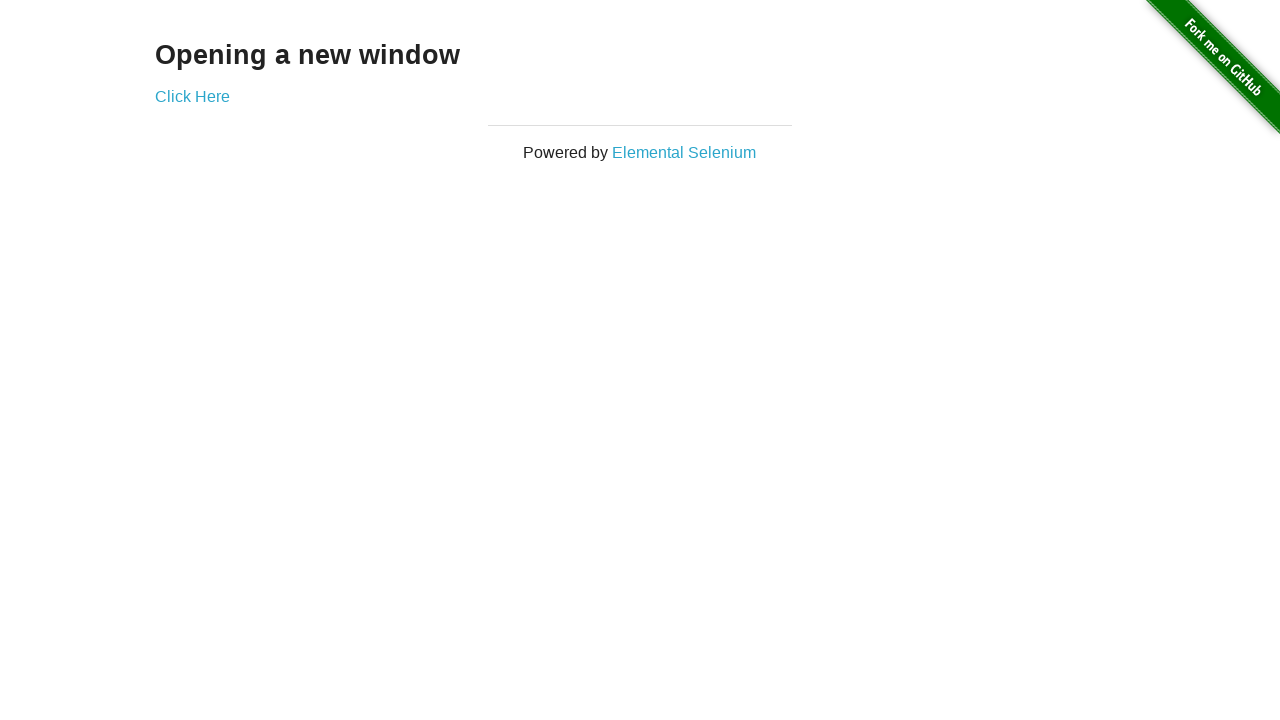

Clicked 'Click Here' link to open new window at (192, 96) on xpath=//a[contains(text(),'Click Here')]
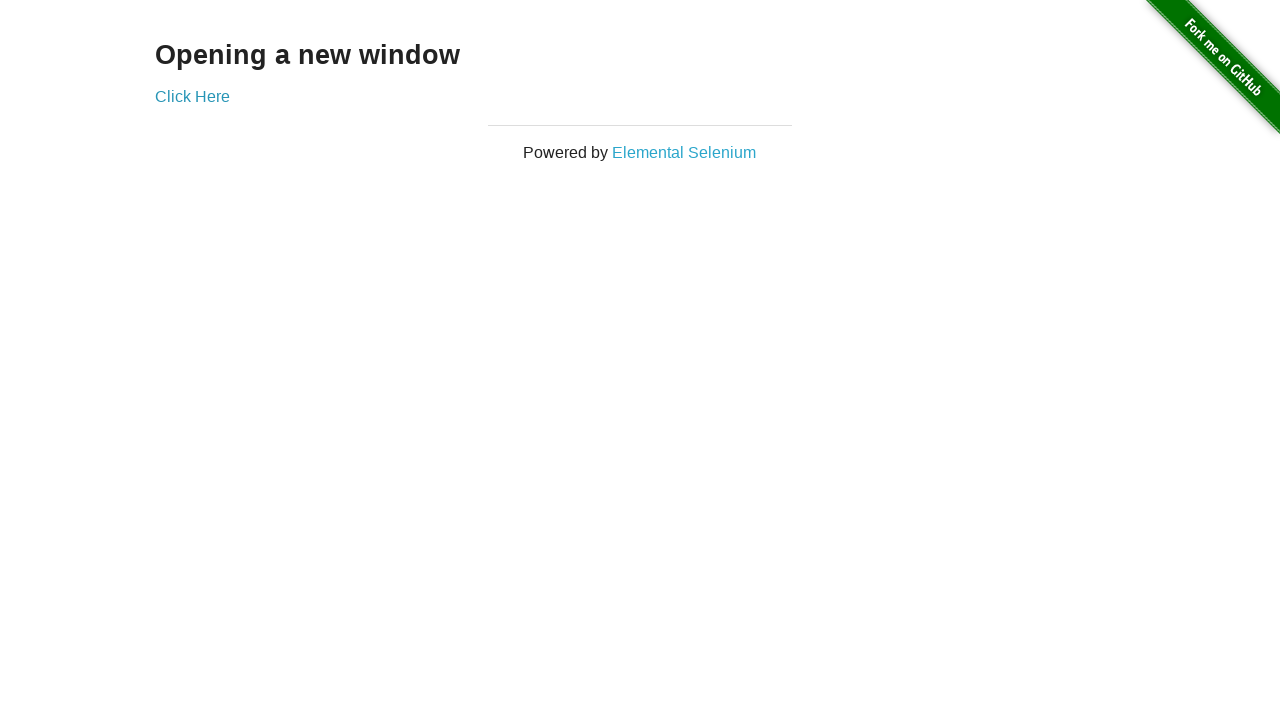

New window/tab opened and assigned to new_page
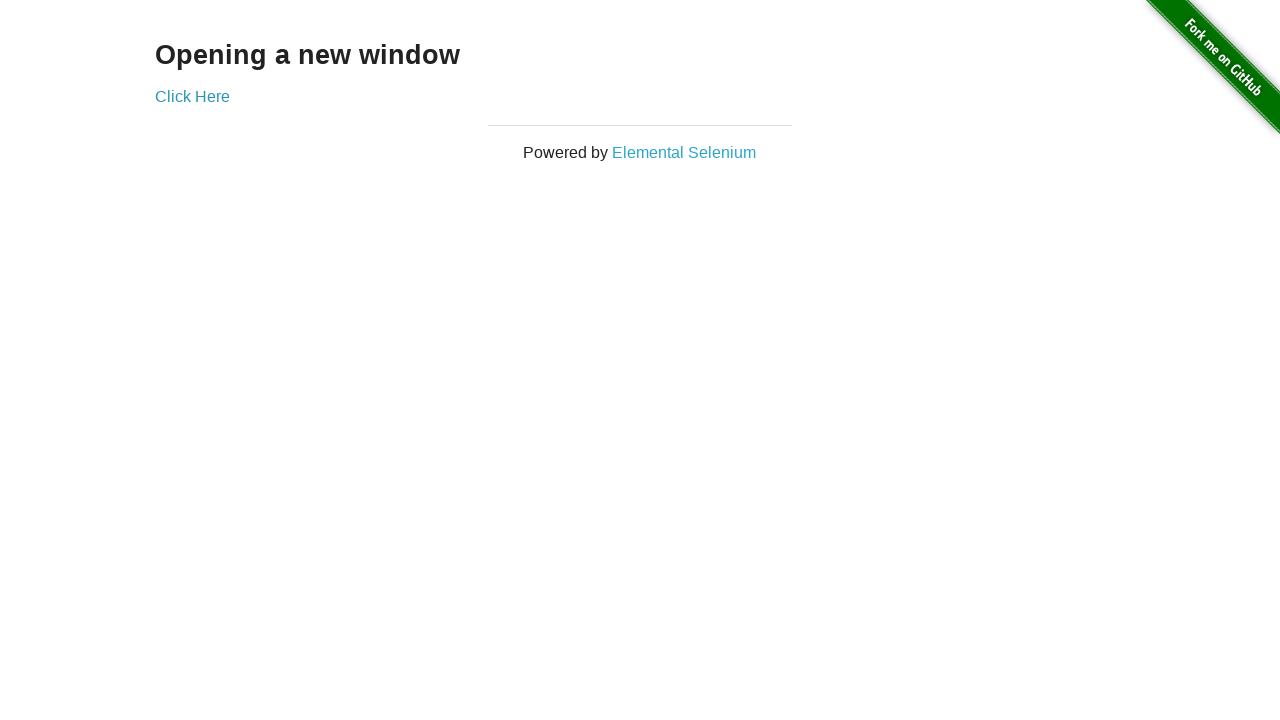

Verified 'New Window' heading is present in child window
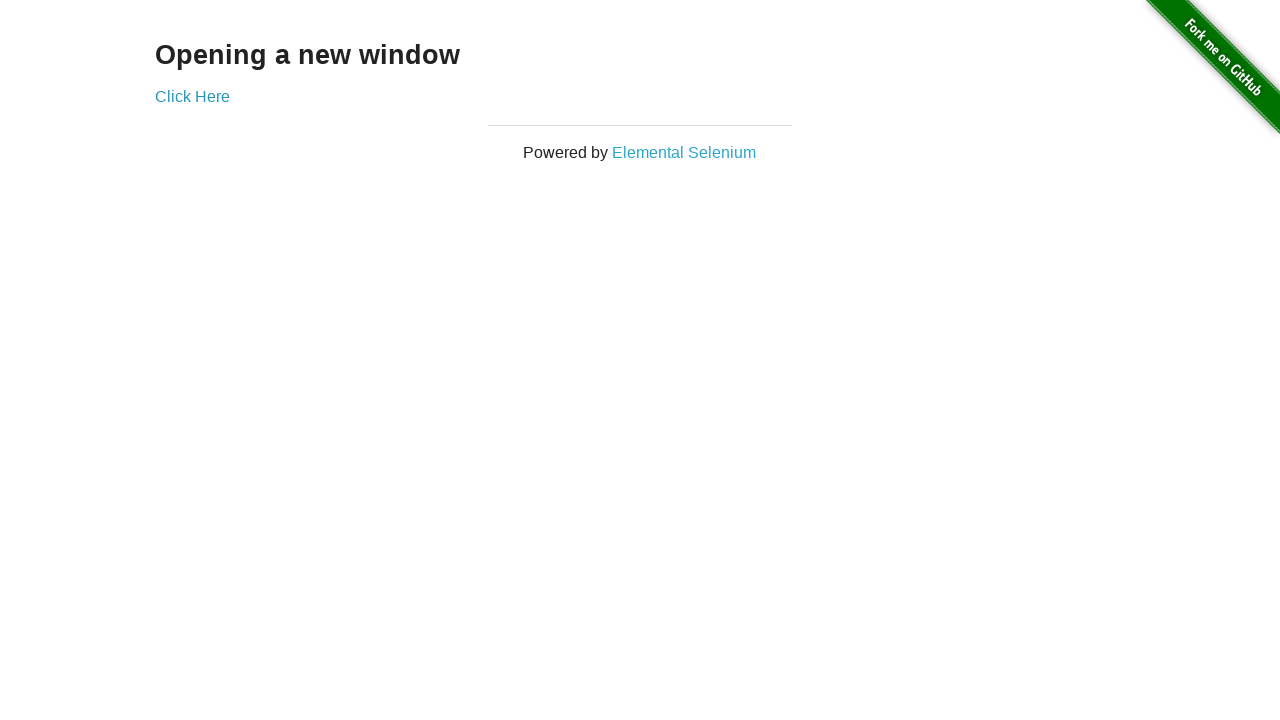

Verified 'Opening a new window' heading is present in parent window
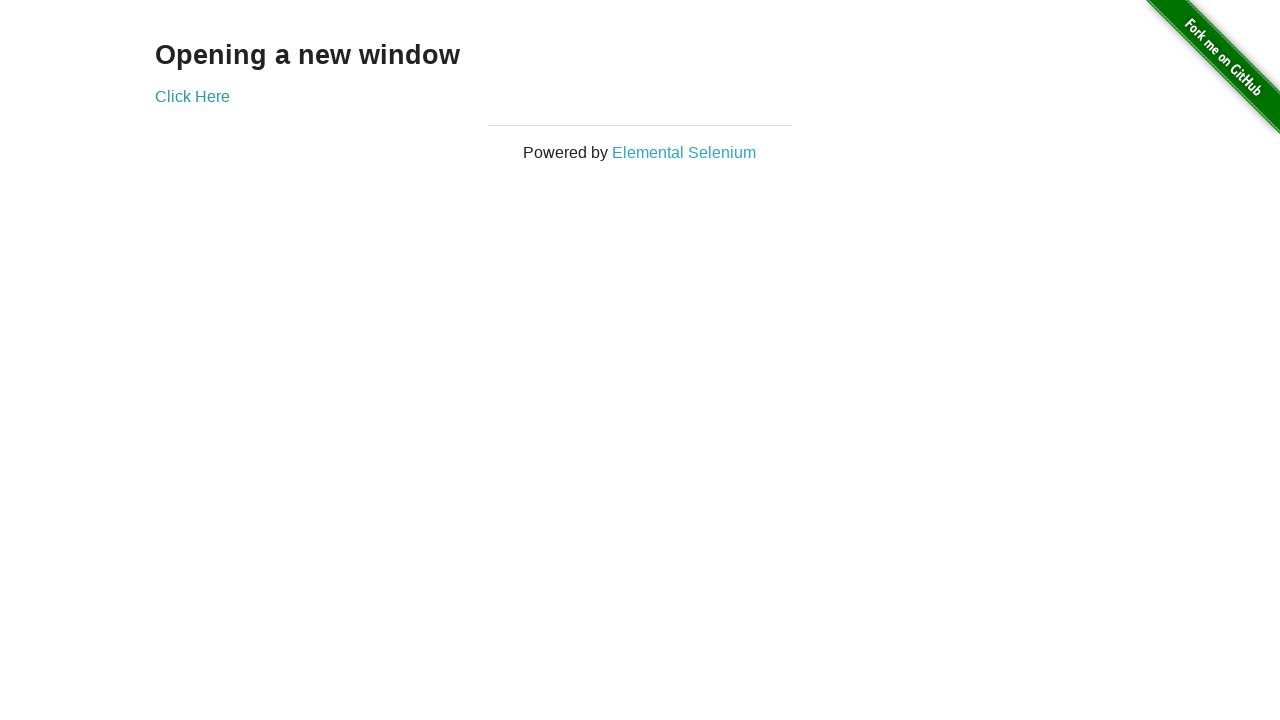

Closed child window
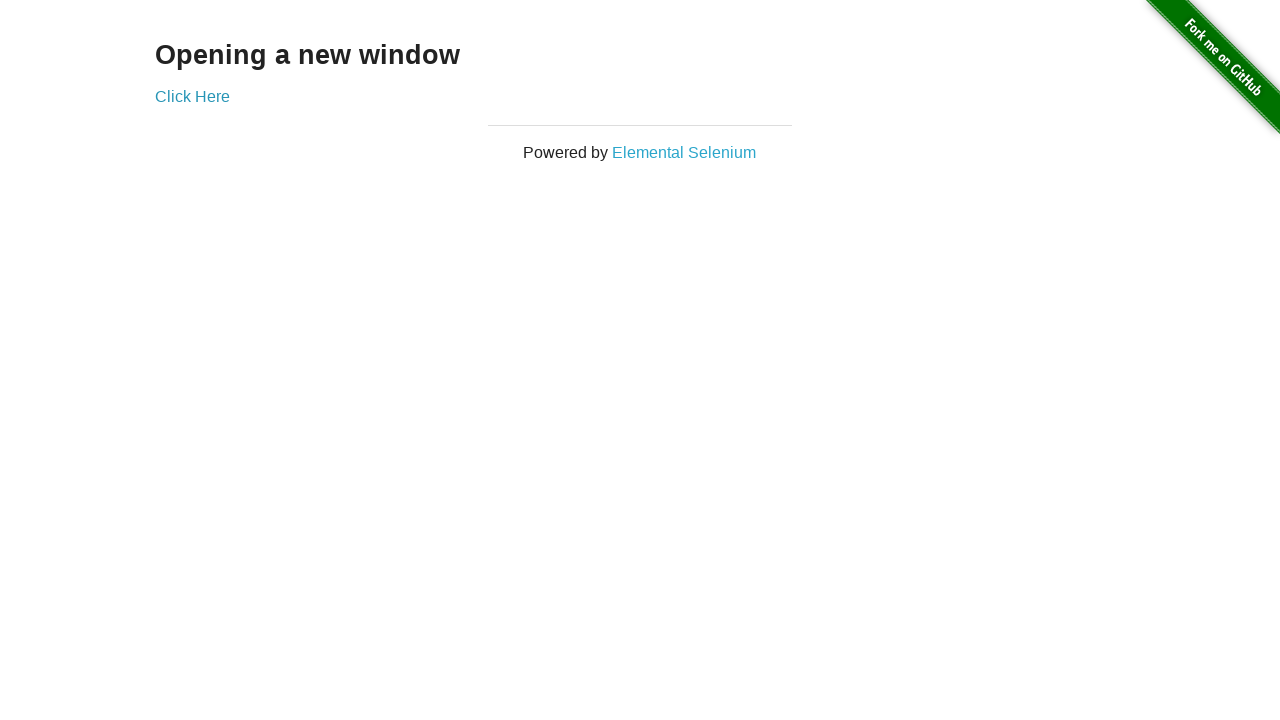

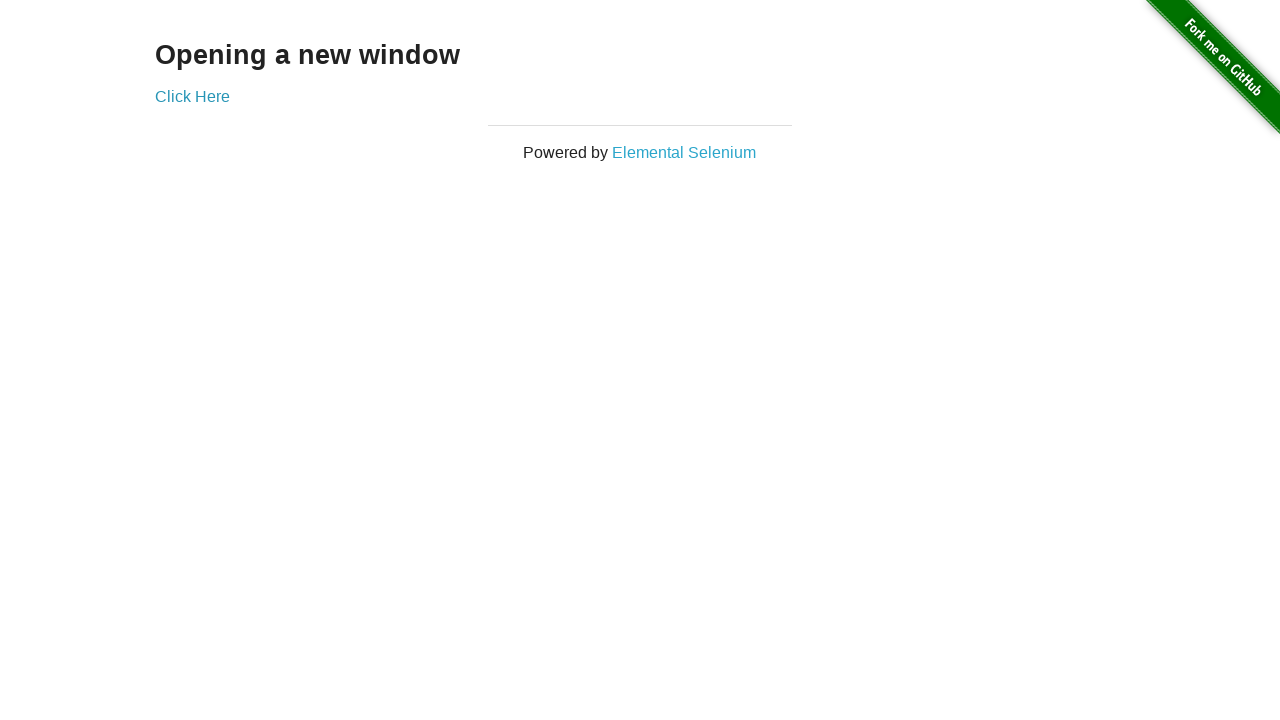